Tests alert handling by clicking a button that triggers an alert and then accepting/dismissing the alert dialog

Starting URL: https://formy-project.herokuapp.com/switch-window

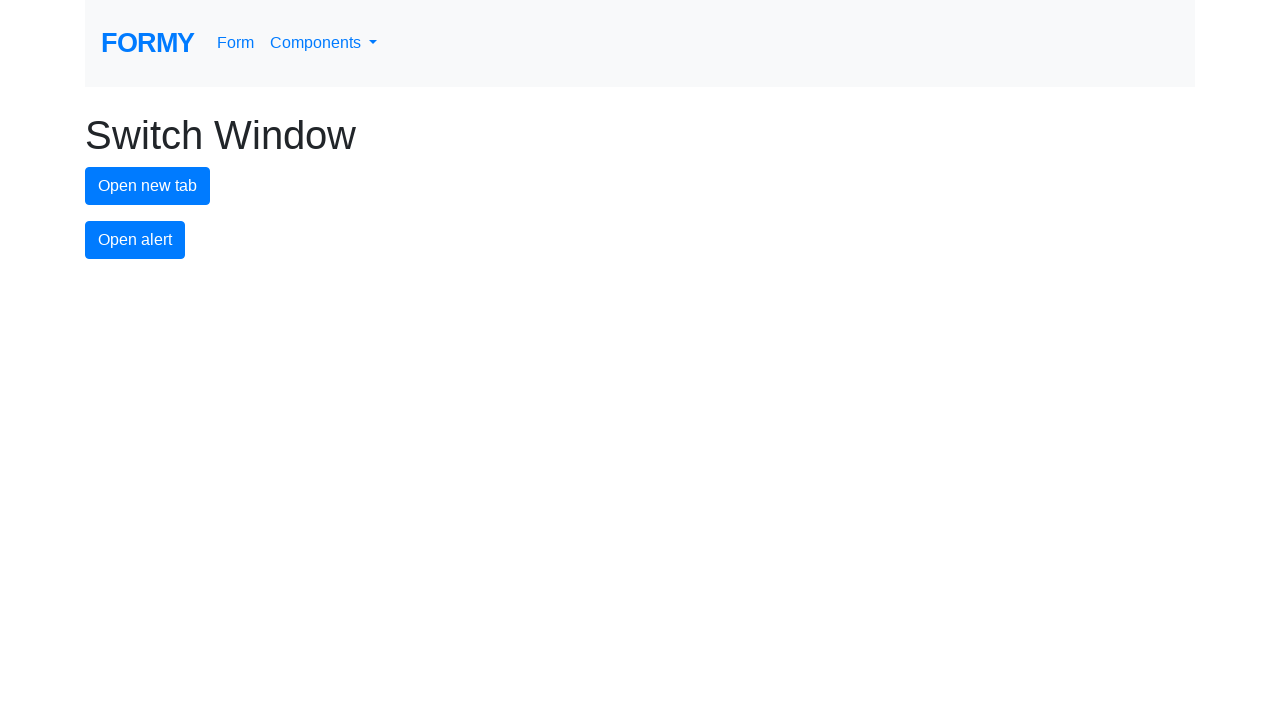

Set up dialog handler to automatically accept alerts
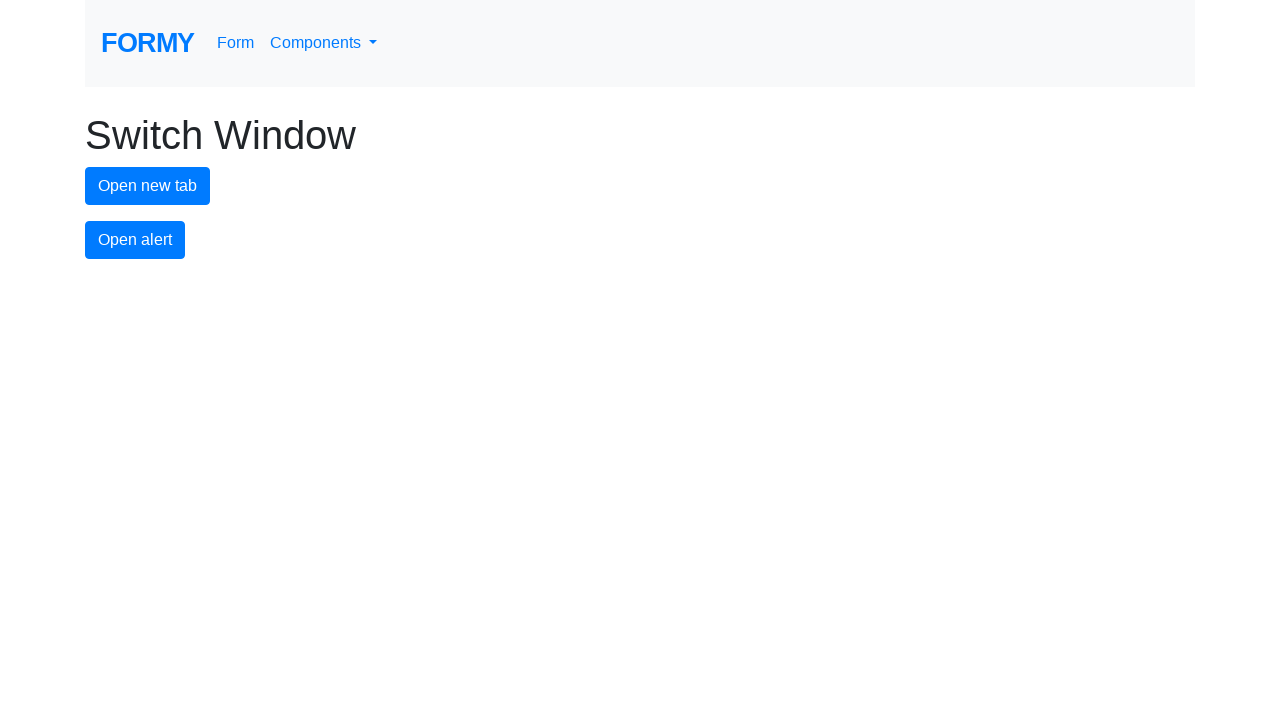

Clicked alert button to trigger alert dialog at (135, 240) on #alert-button
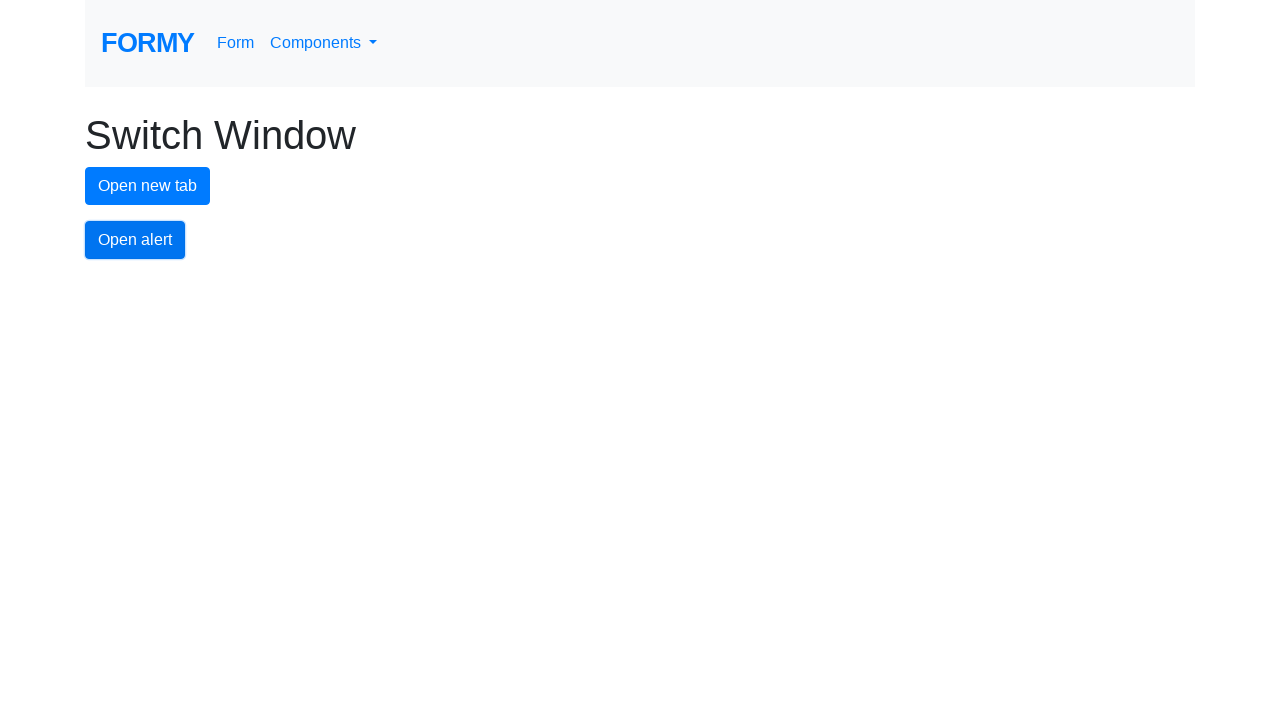

Waited 500ms for alert dialog handling to complete
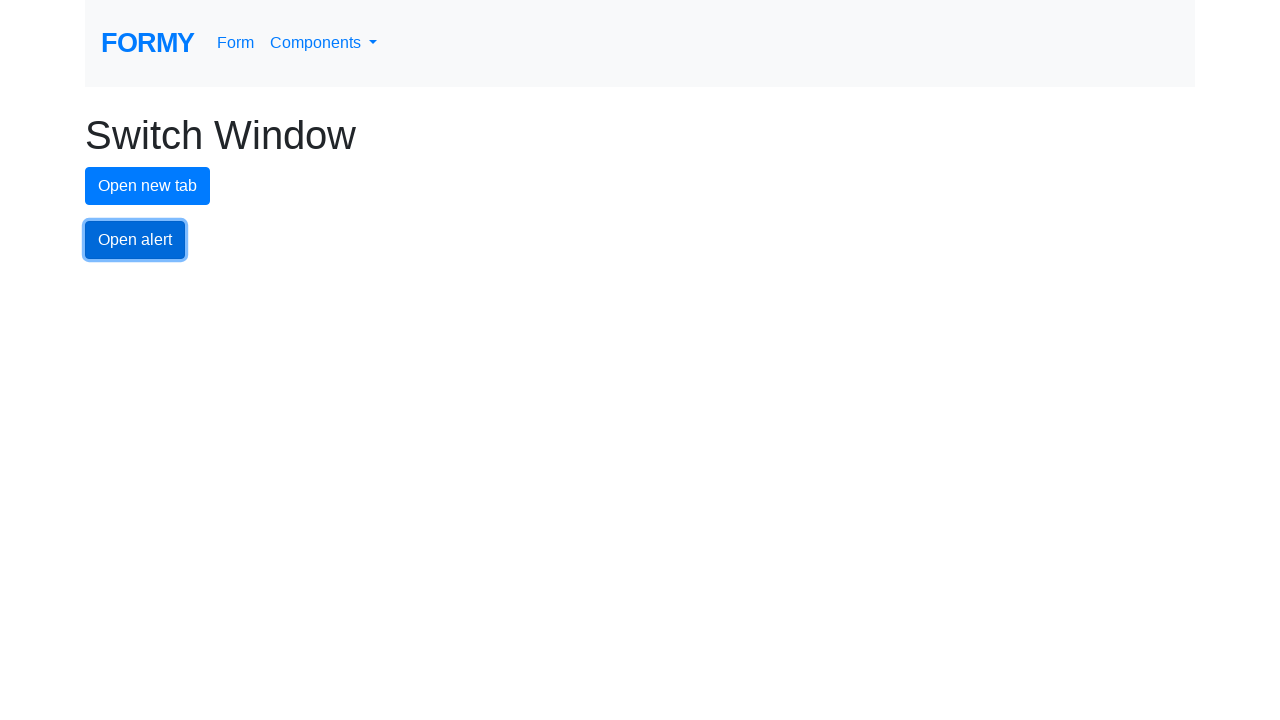

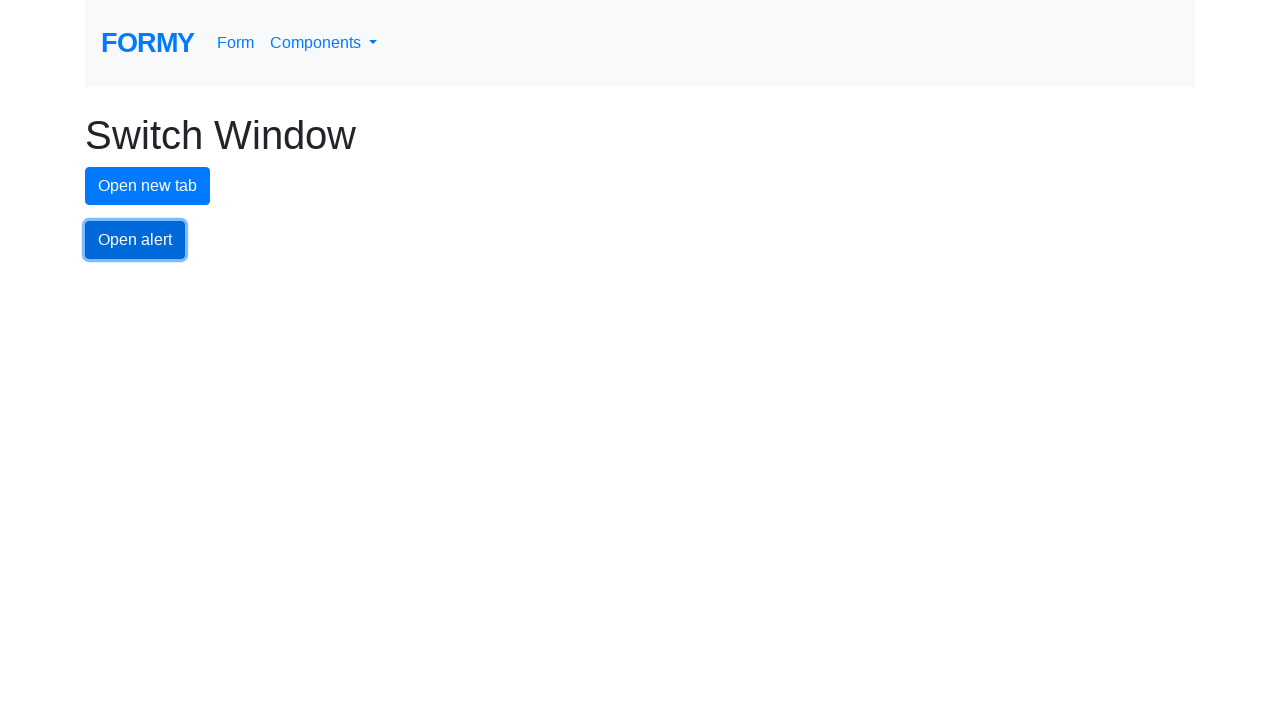